Tests navigation functionality by counting links on the page, finding links in the footer section, and opening each footer link in a new tab to verify they work correctly

Starting URL: http://qaclickacademy.com/practice.php

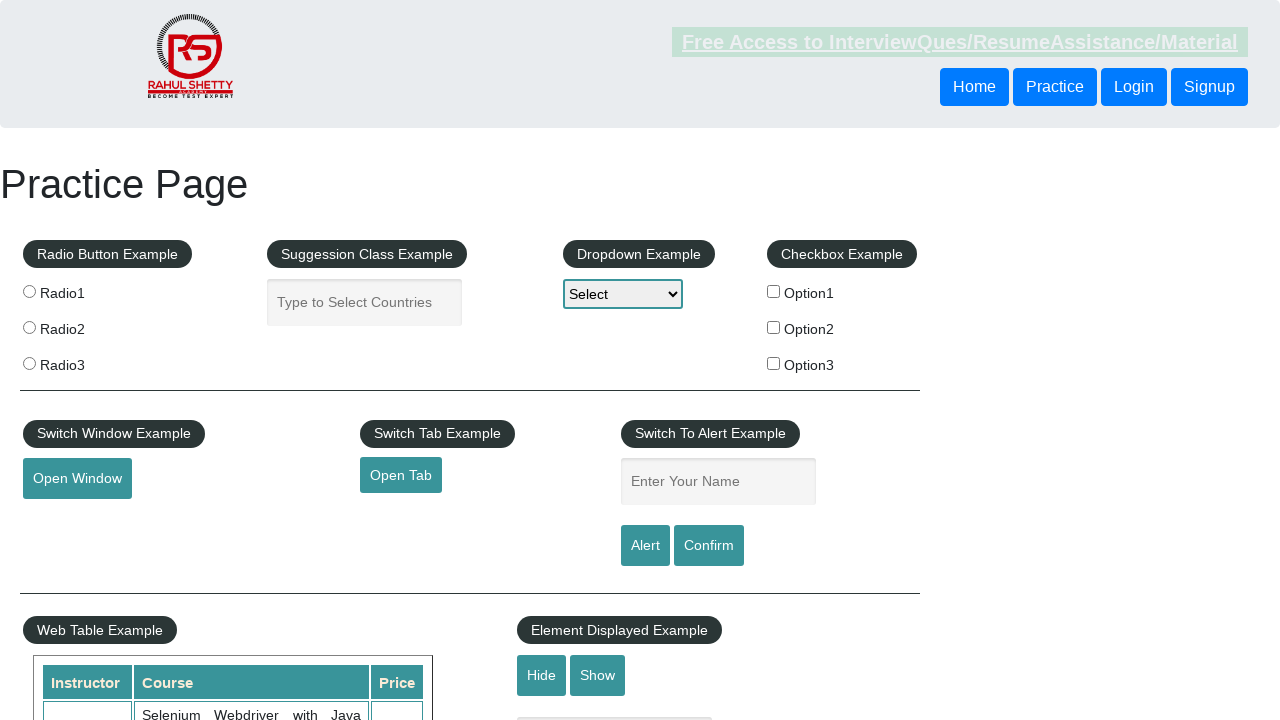

Located all links on page - total count: 27
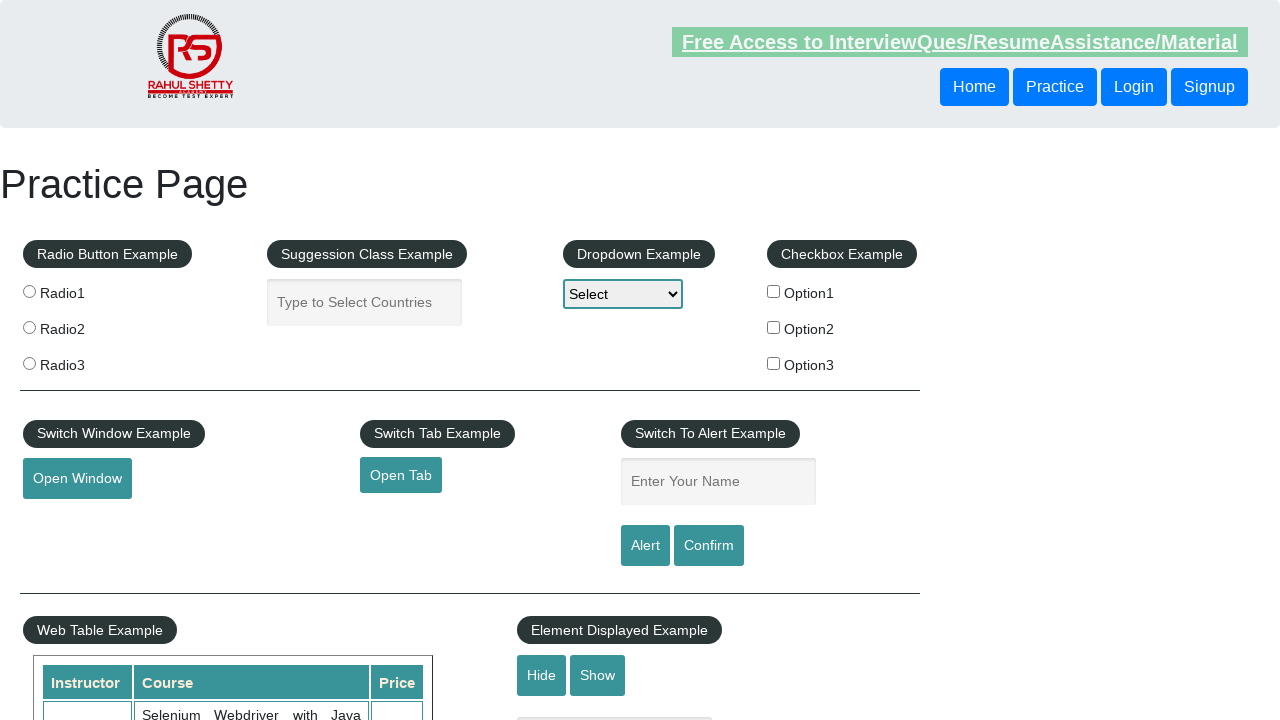

Located footer section with ID 'gf-BIG'
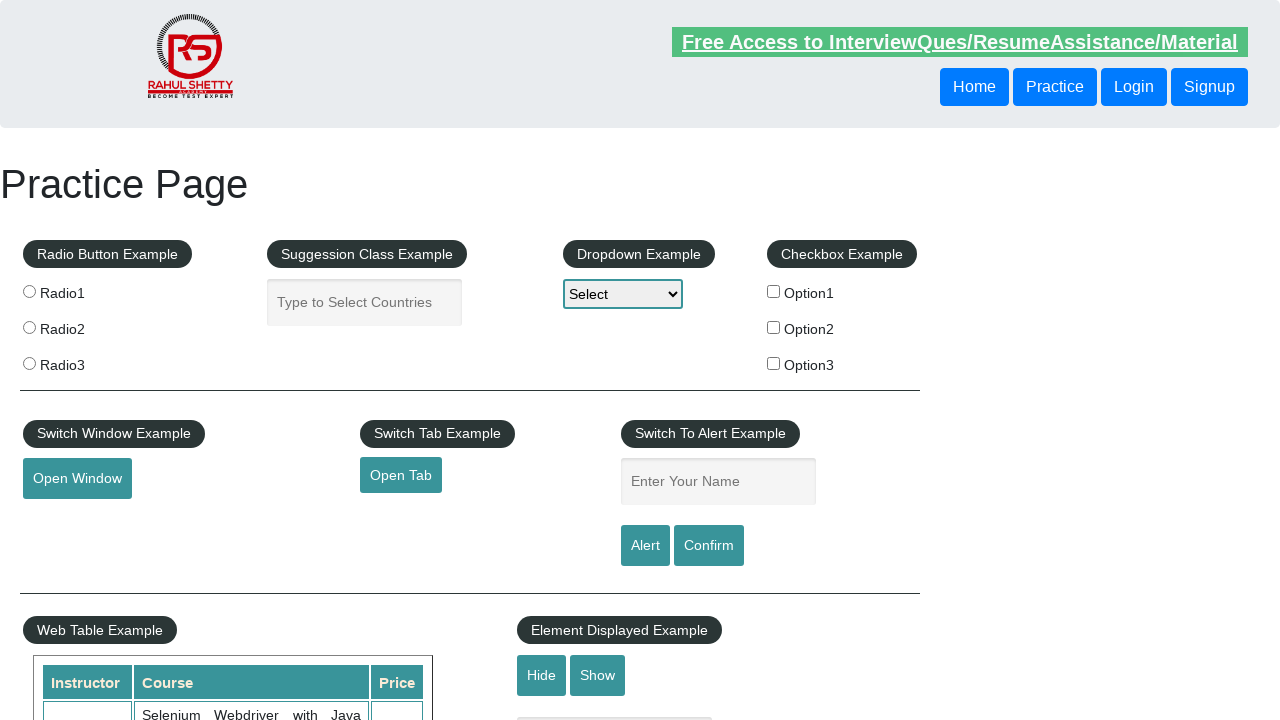

Located all links in footer section - total count: 20
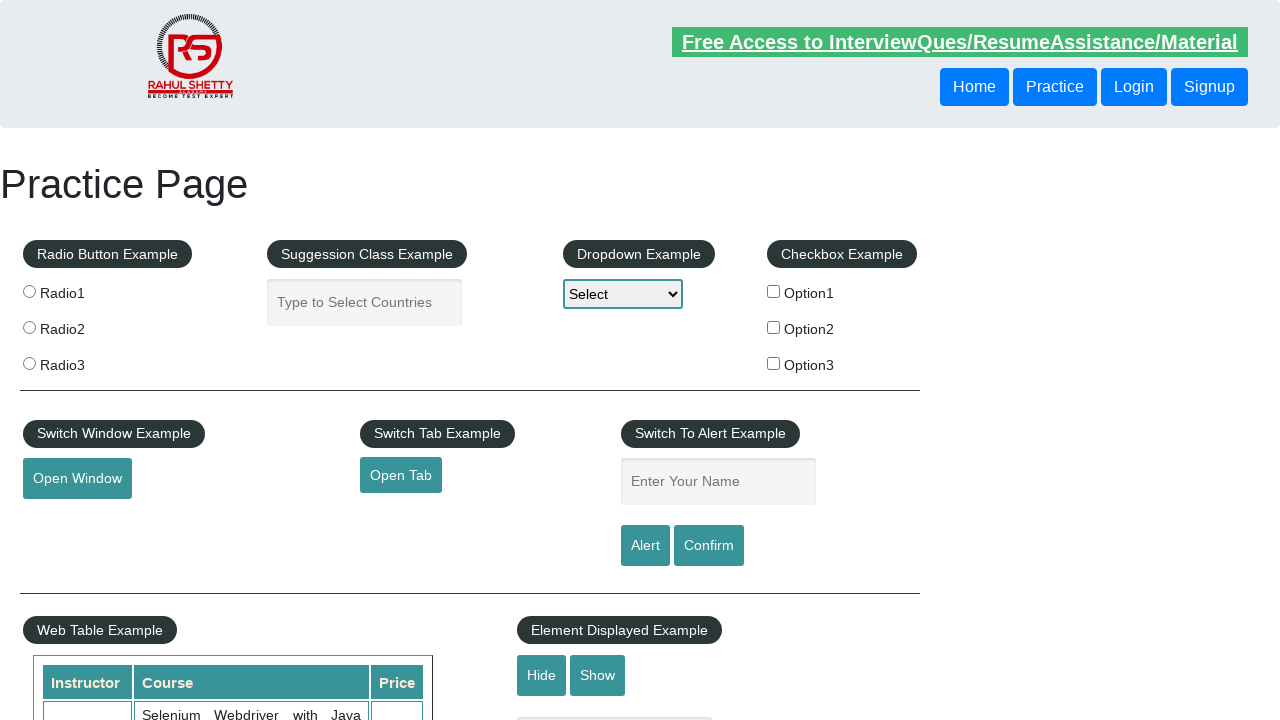

Located first column of footer table
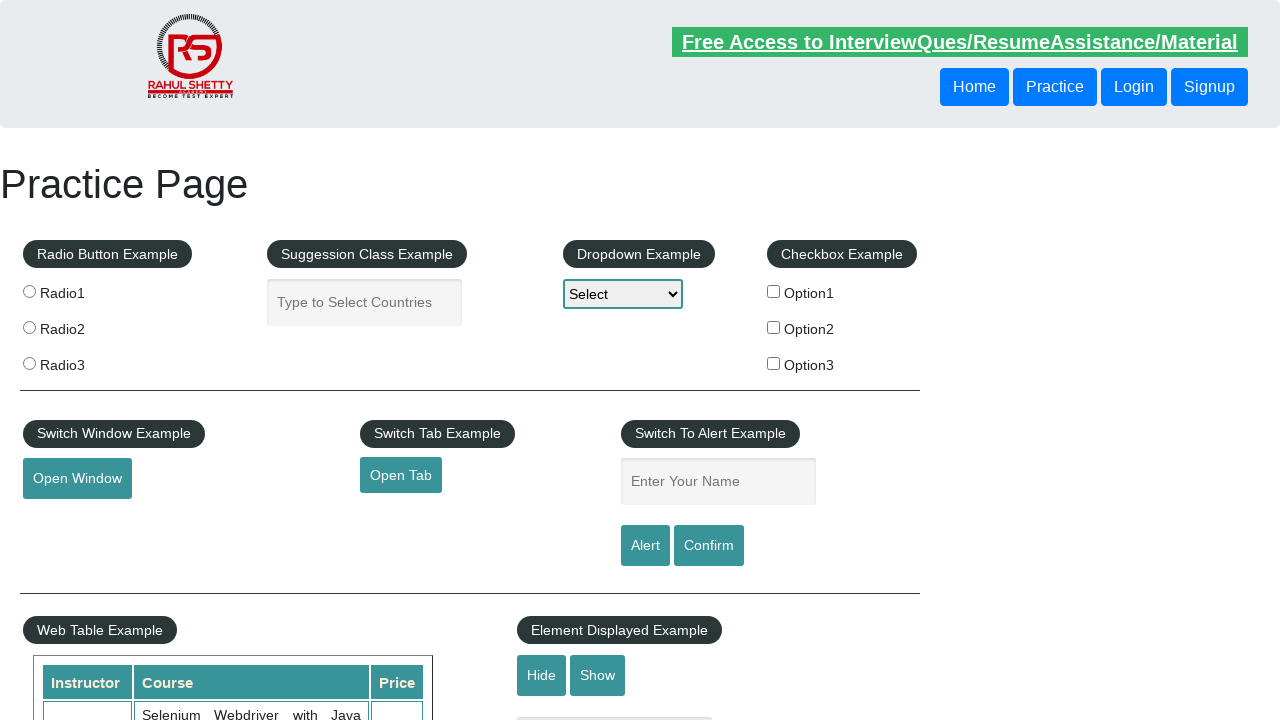

Located all links in first footer column - total count: 5
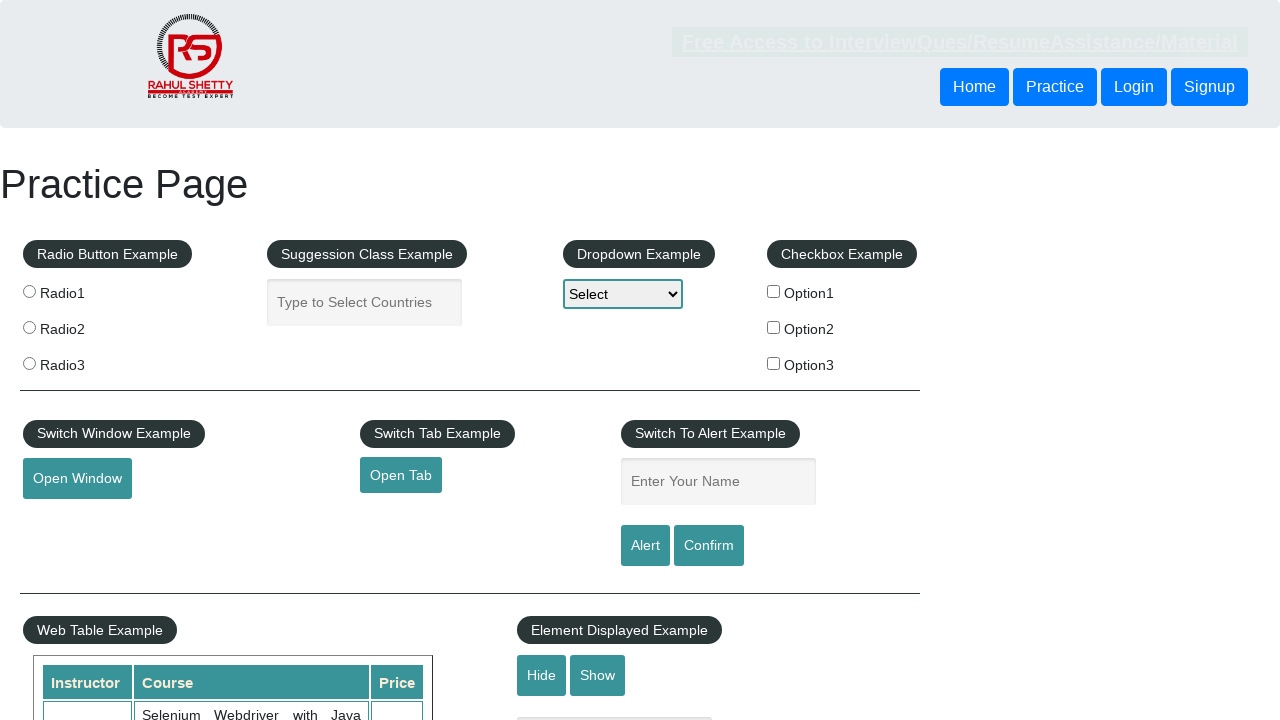

Selected footer link at index 1
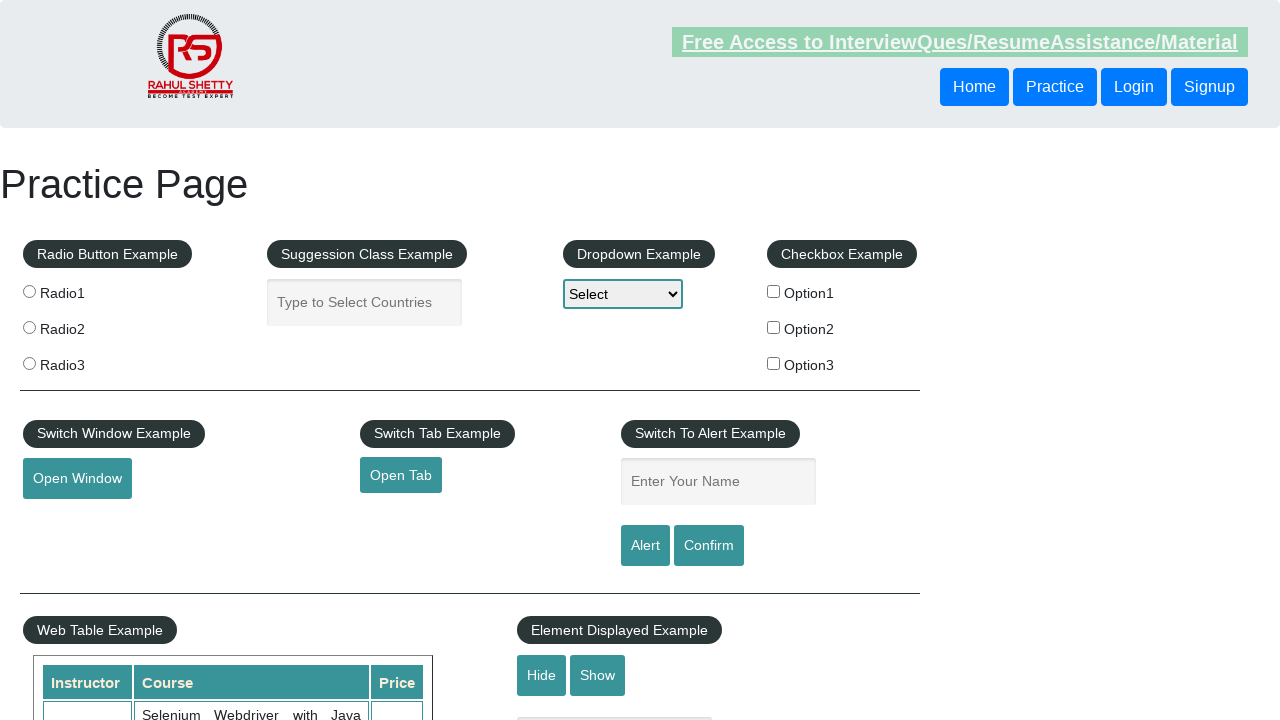

Opened footer link 1 in new tab using Ctrl+Click at (68, 520) on #gf-BIG >> xpath=//table/tbody/tr/td[1]/ul >> a >> nth=1
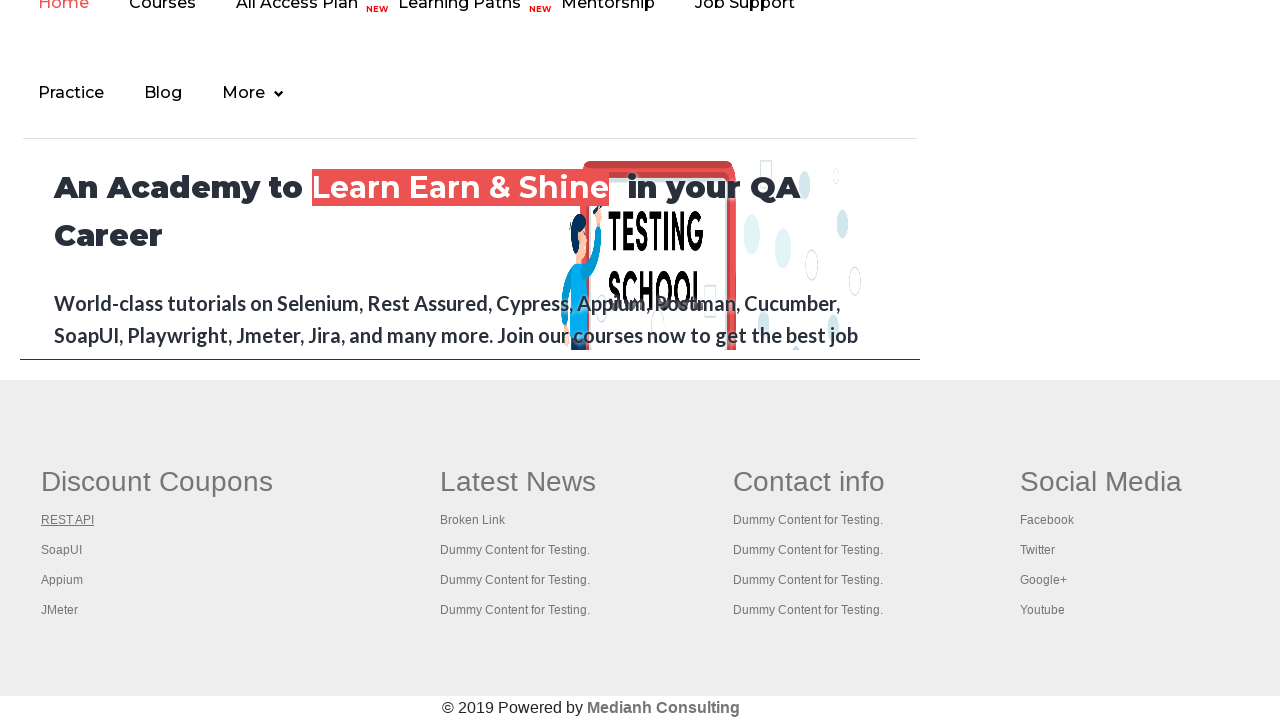

Selected footer link at index 2
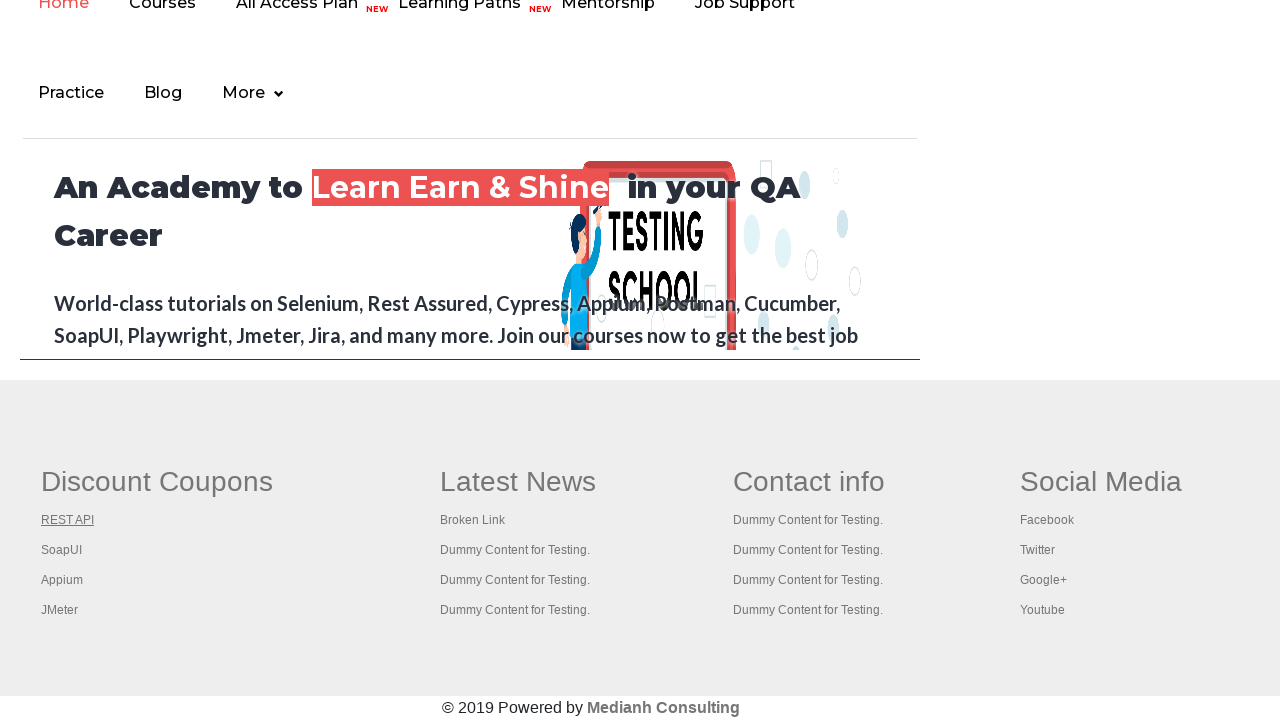

Opened footer link 2 in new tab using Ctrl+Click at (62, 550) on #gf-BIG >> xpath=//table/tbody/tr/td[1]/ul >> a >> nth=2
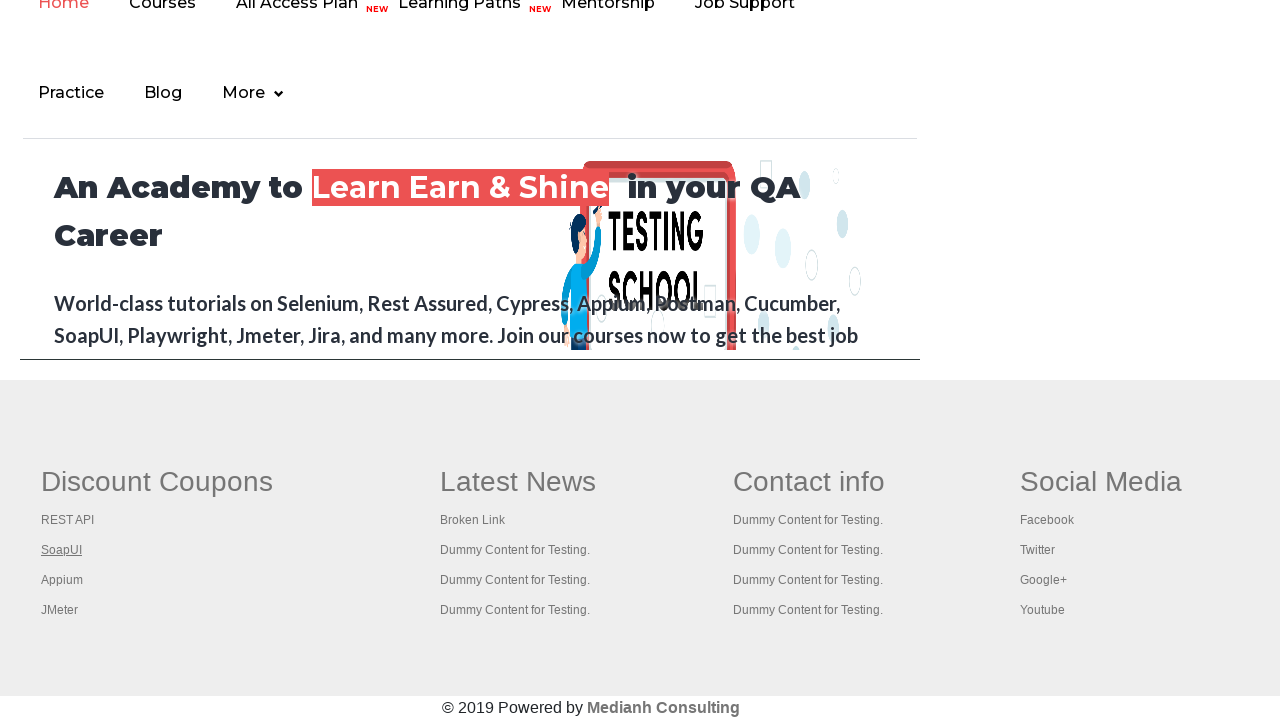

Selected footer link at index 3
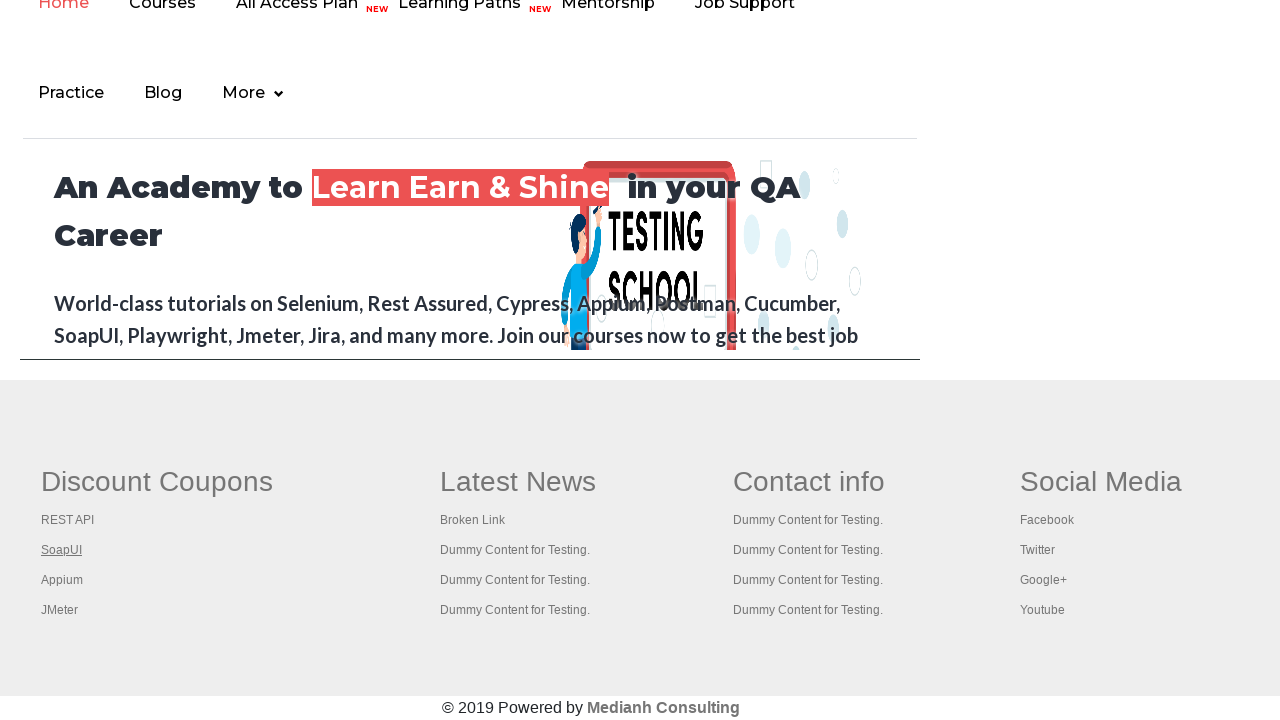

Opened footer link 3 in new tab using Ctrl+Click at (62, 580) on #gf-BIG >> xpath=//table/tbody/tr/td[1]/ul >> a >> nth=3
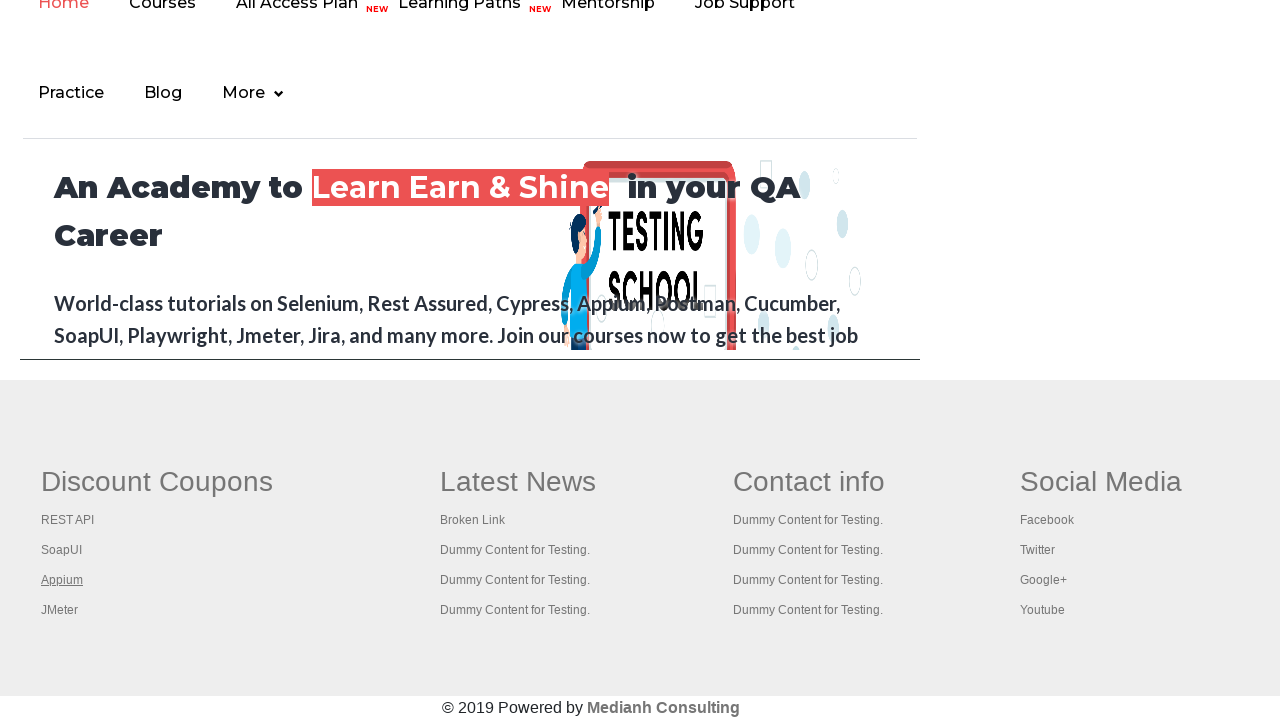

Selected footer link at index 4
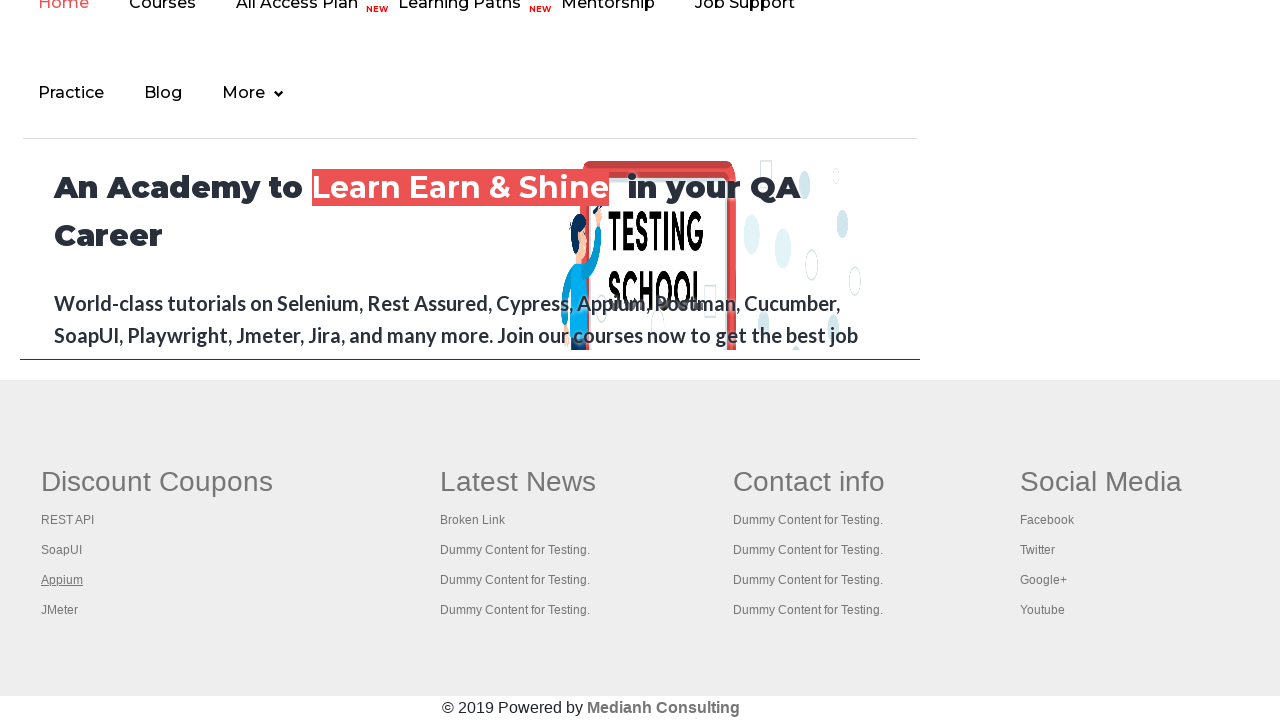

Opened footer link 4 in new tab using Ctrl+Click at (60, 610) on #gf-BIG >> xpath=//table/tbody/tr/td[1]/ul >> a >> nth=4
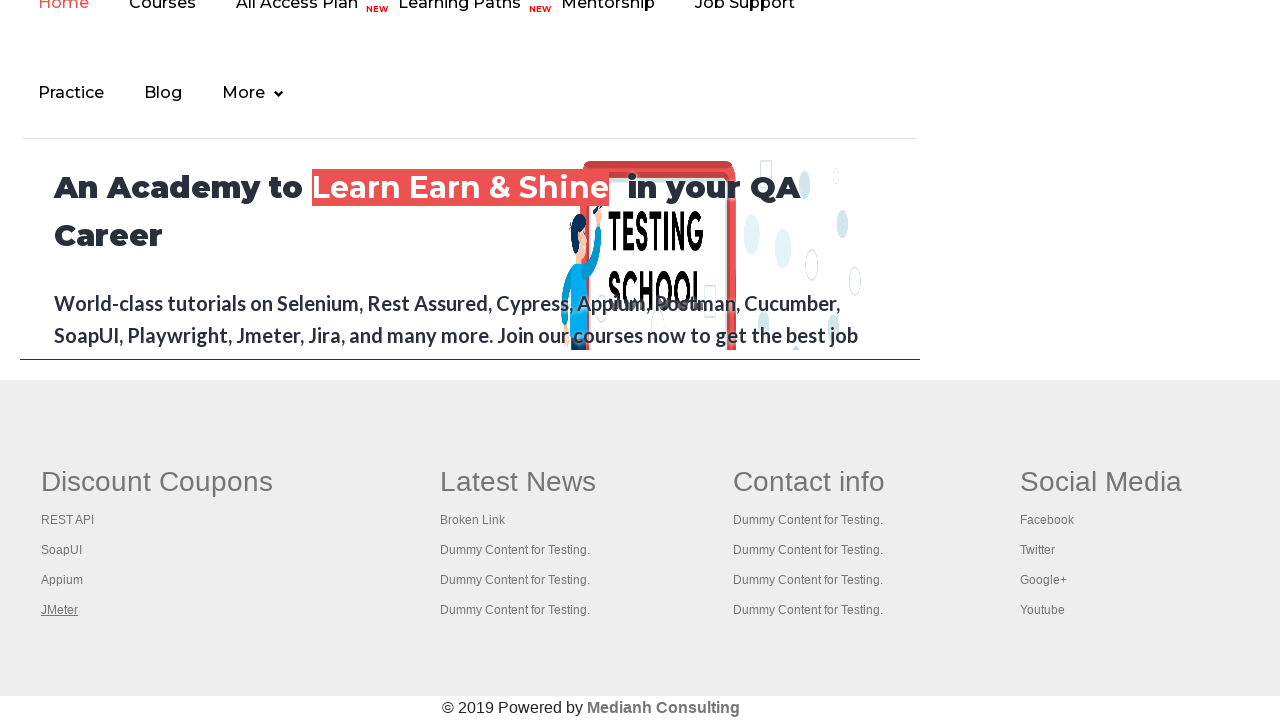

Retrieved all open pages/tabs - total count: 5
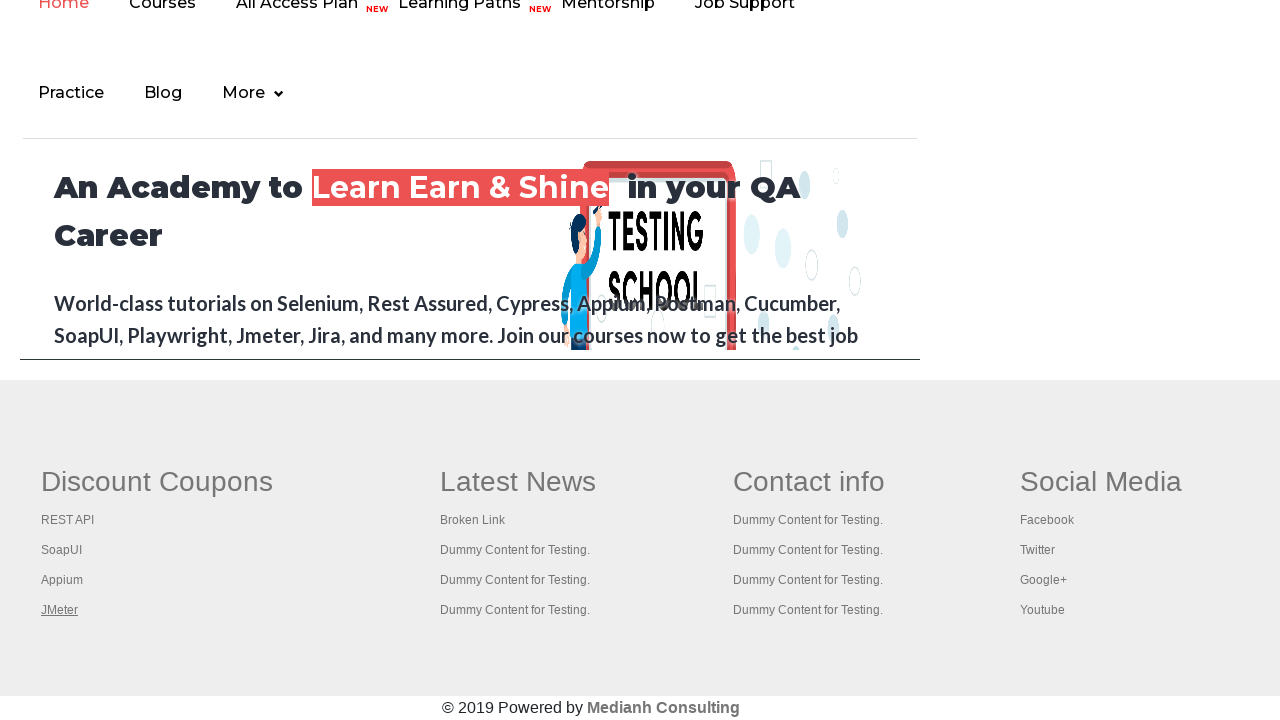

Brought page to front with title: Practice Page
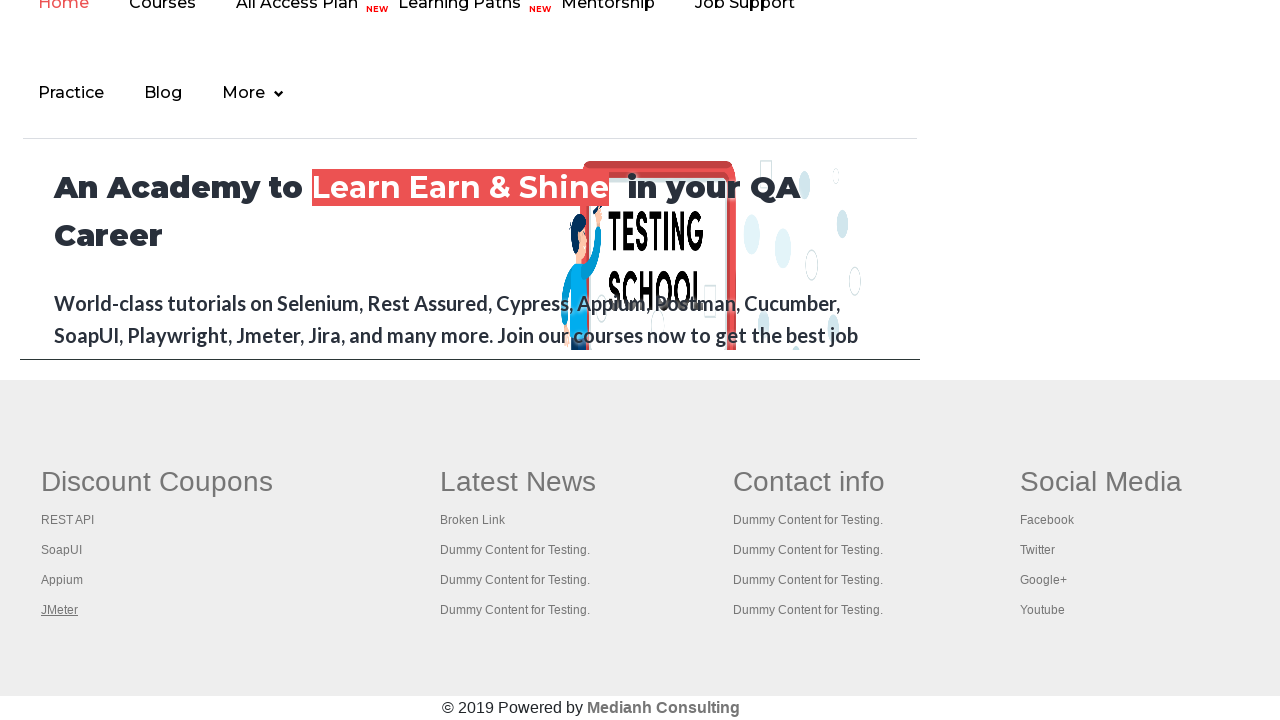

Brought page to front with title: REST API Tutorial
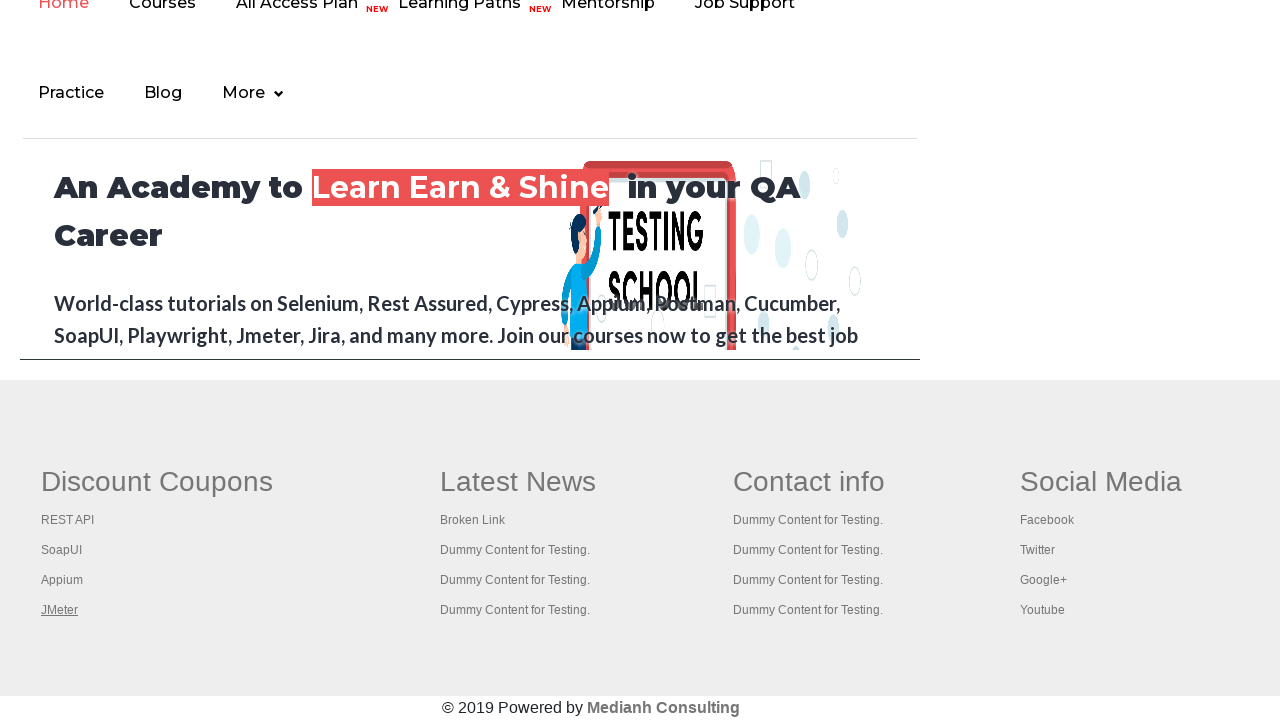

Brought page to front with title: The World’s Most Popular API Testing Tool | SoapUI
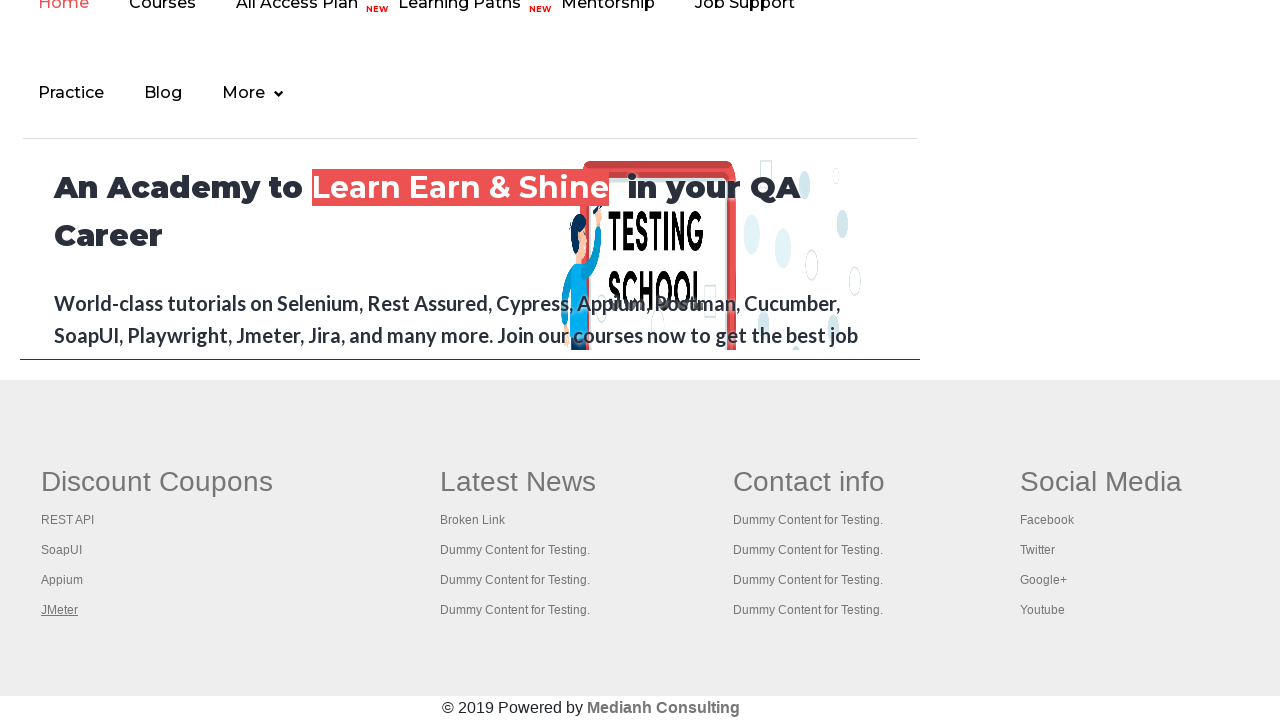

Brought page to front with title: Appium tutorial for Mobile Apps testing | RahulShetty Academy | Rahul
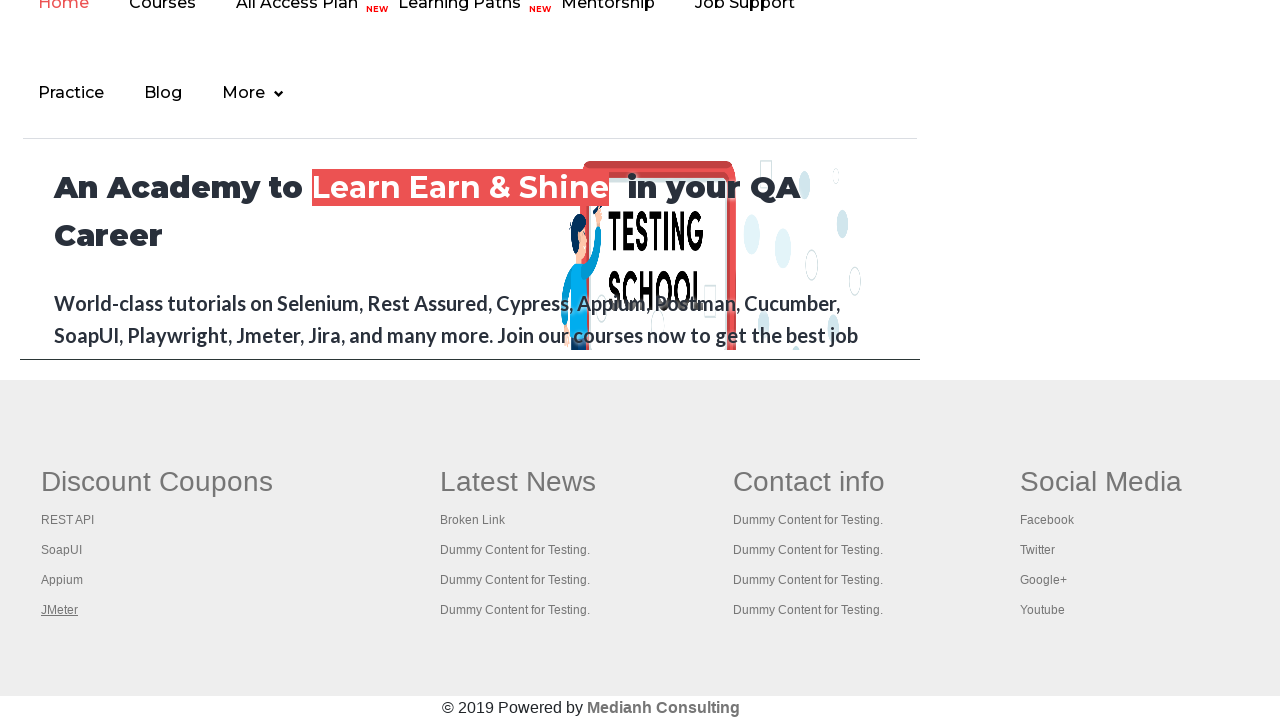

Brought page to front with title: Apache JMeter - Apache JMeter™
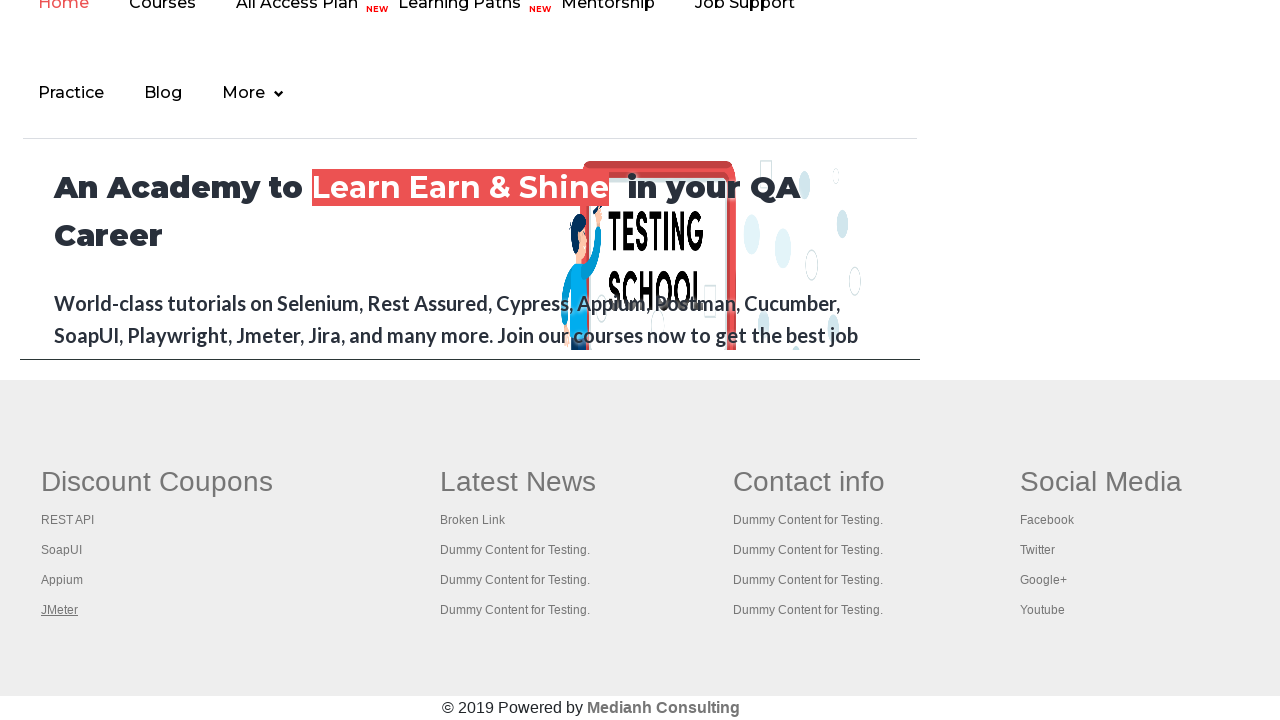

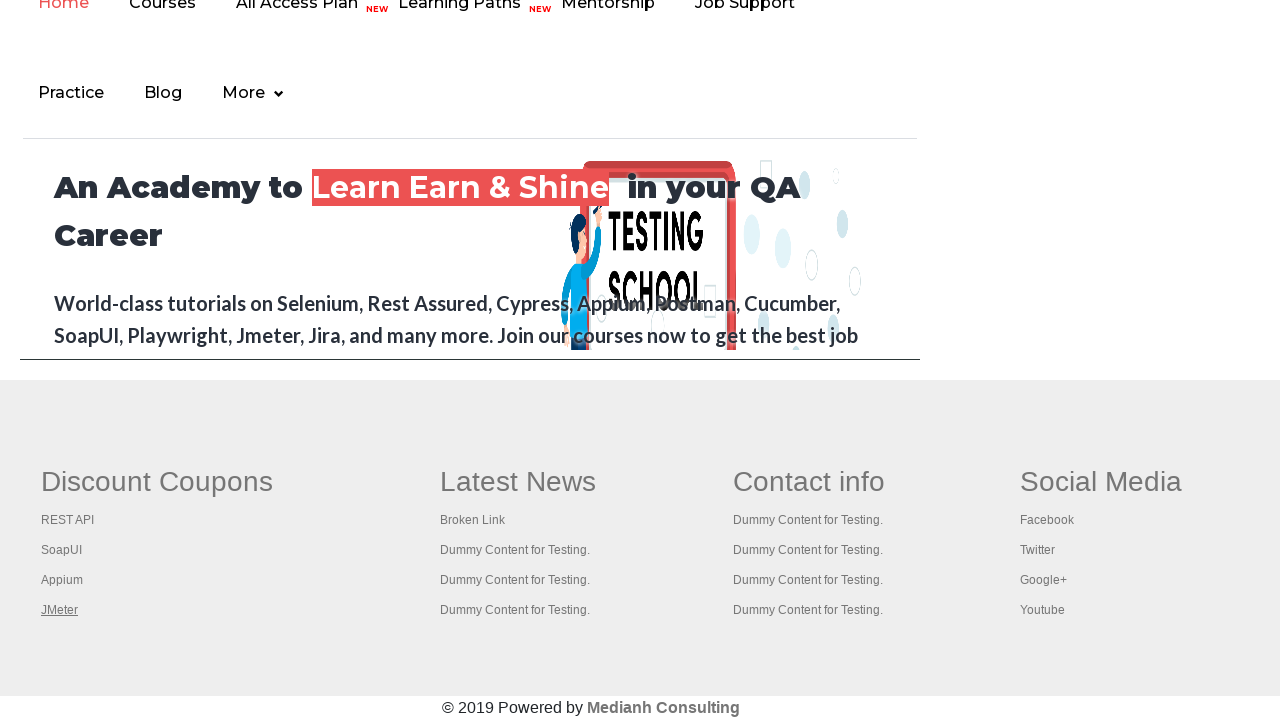